Navigates to zlti.com and verifies that anchor links are present on the page

Starting URL: http://www.zlti.com

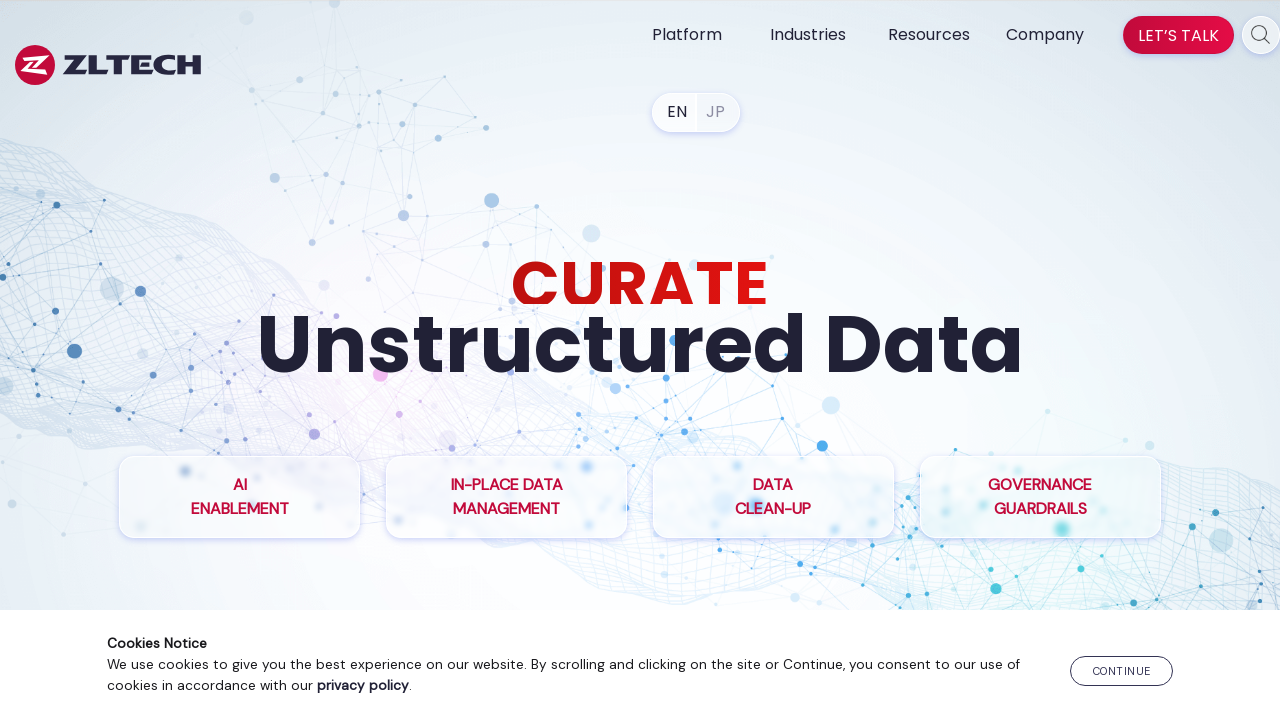

Waited for anchor links to load on zlti.com
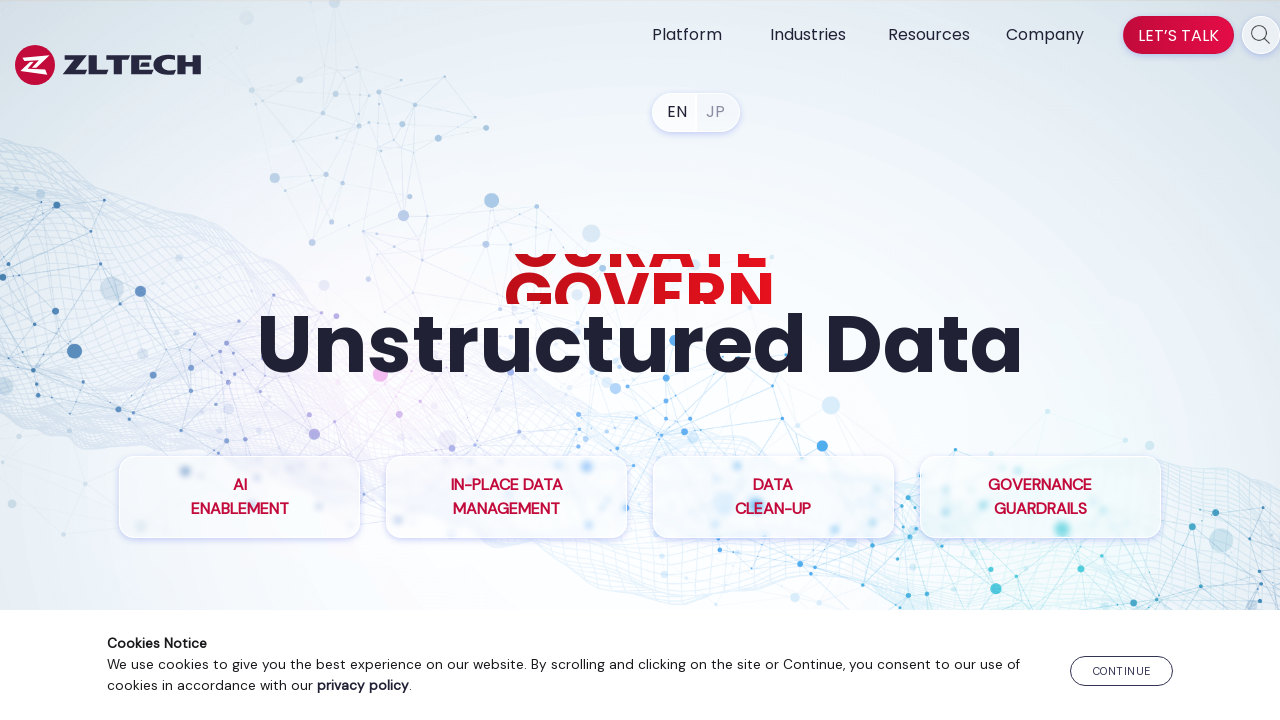

Retrieved all anchor links from the page
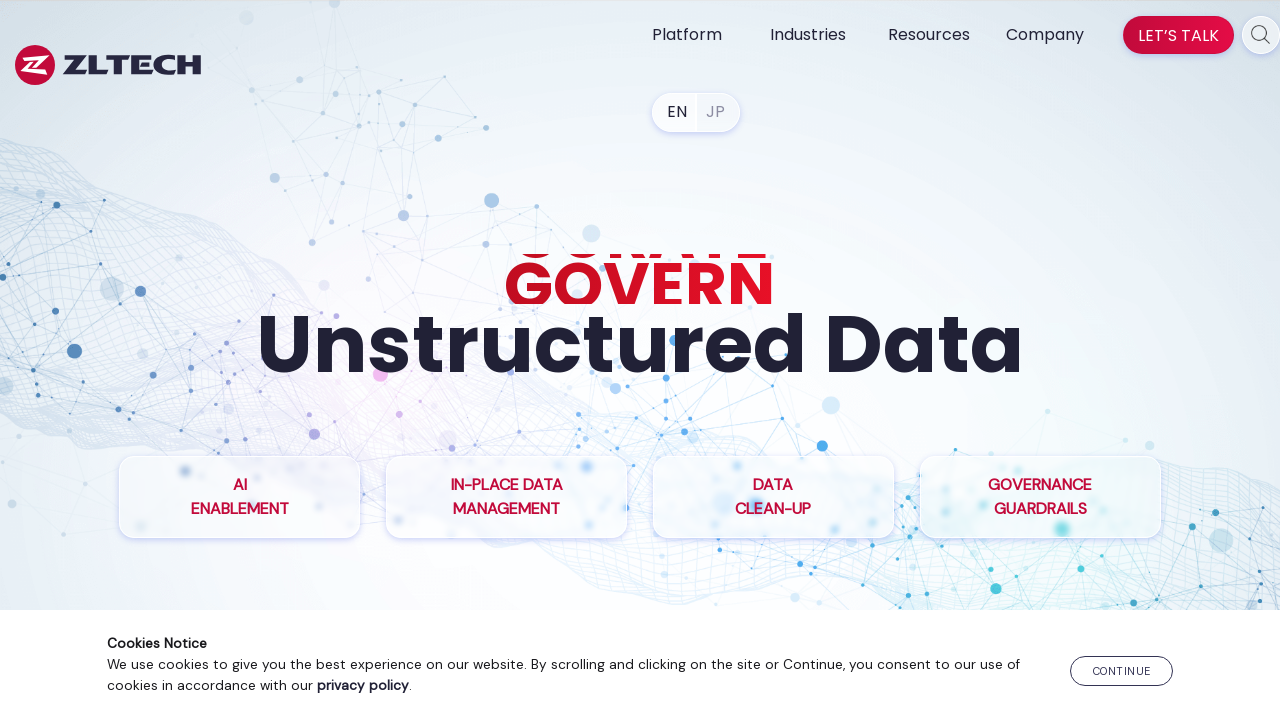

Verified that 79 anchor links are present on the page
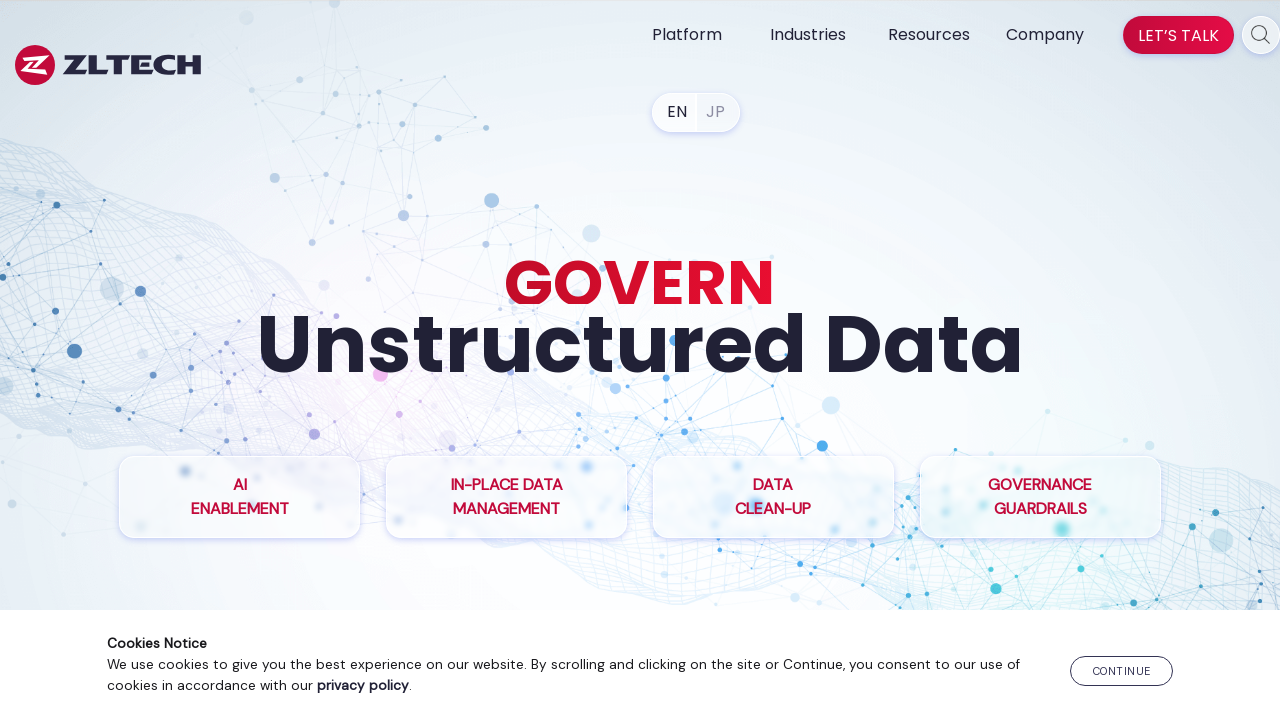

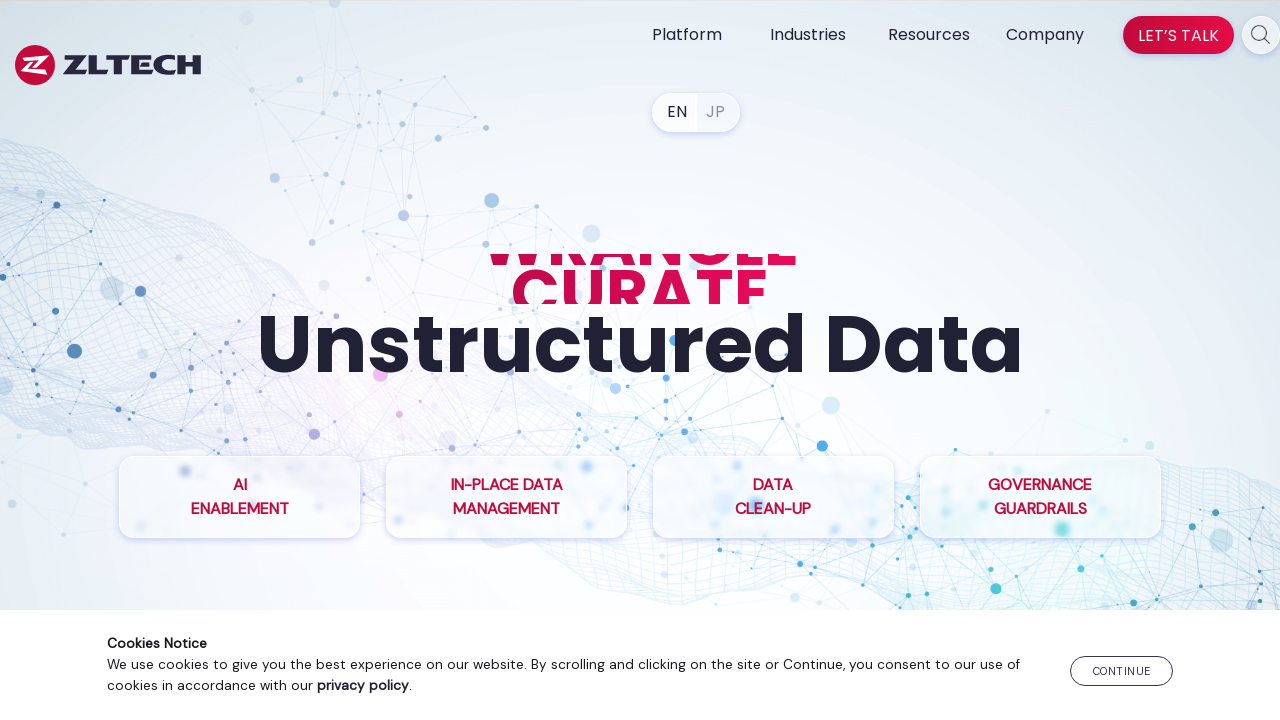